Tests right-click context menu functionality by performing a right-click action on the demo page's designated button element to trigger a context menu.

Starting URL: https://swisnl.github.io/jQuery-contextMenu/demo.html

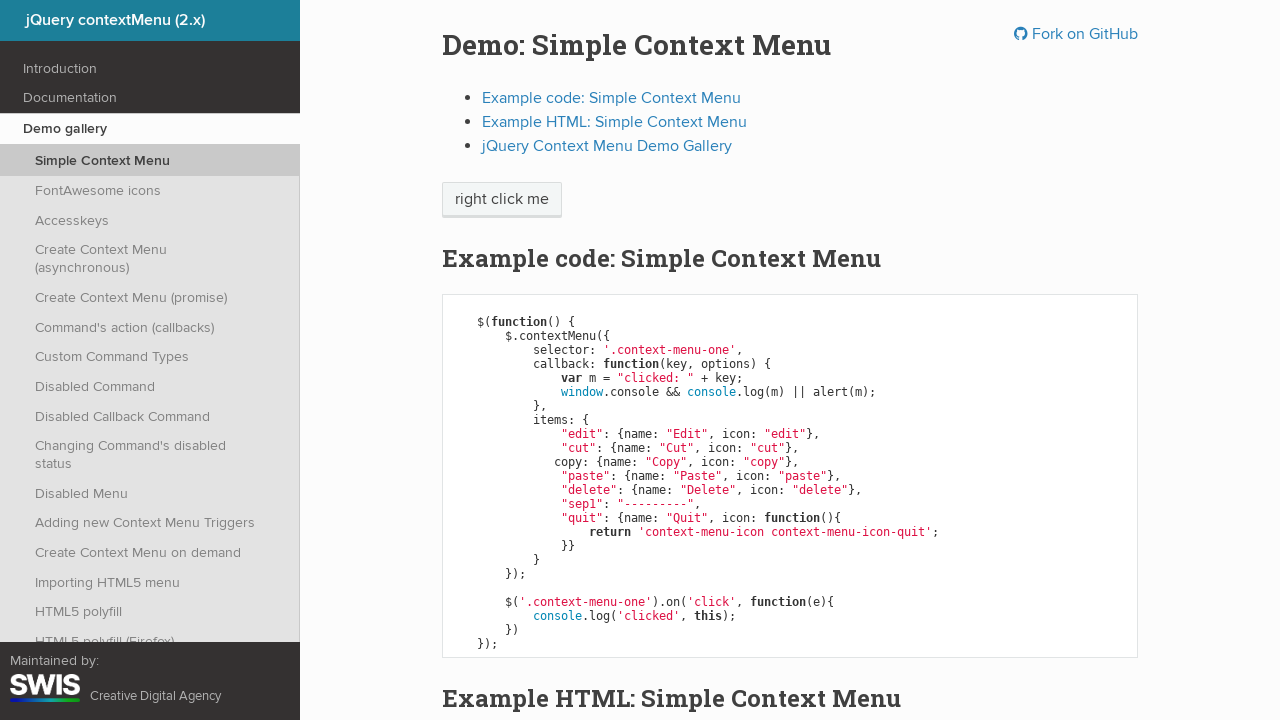

Right-click demo button became visible
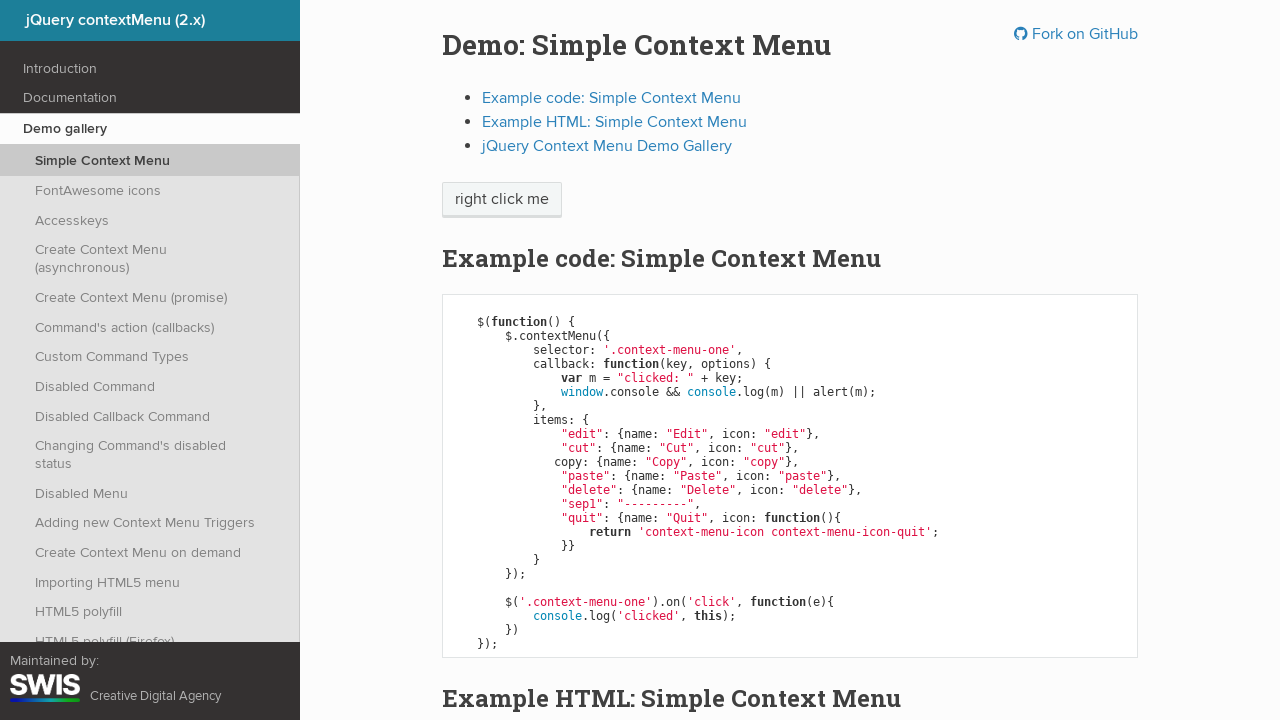

Performed right-click on context menu demo button at (502, 200) on .context-menu-one
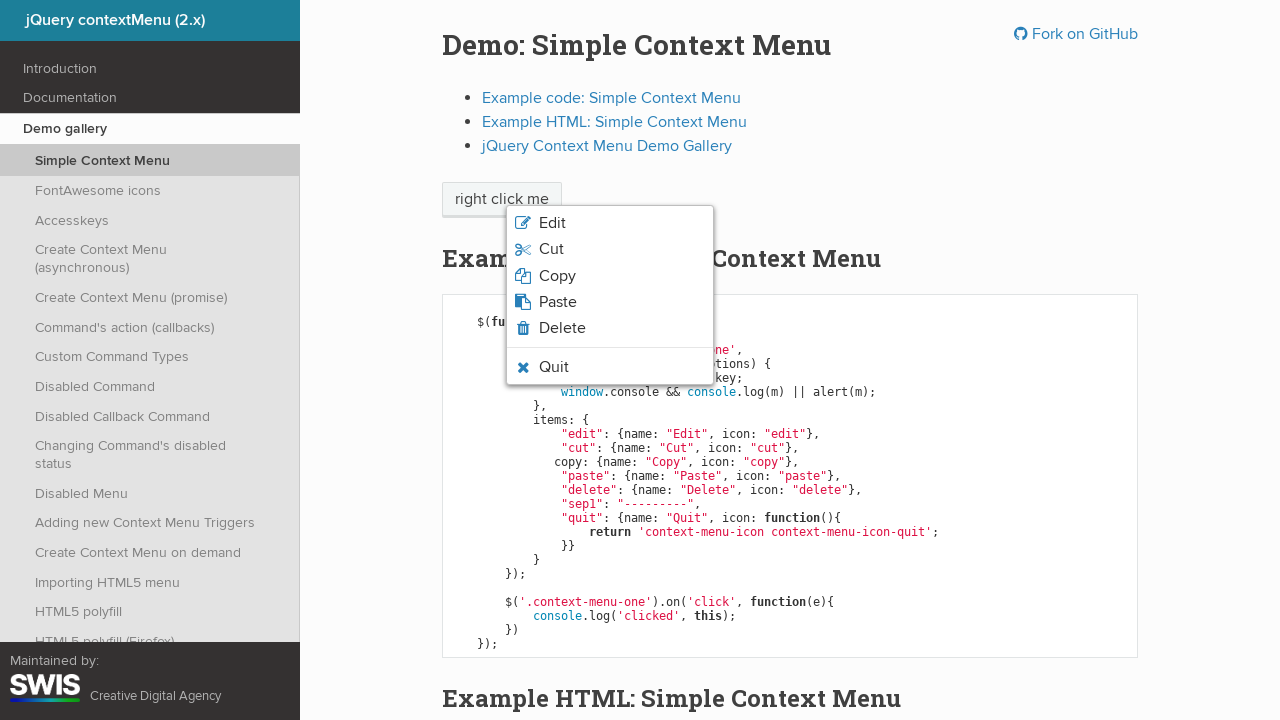

Context menu appeared after right-click
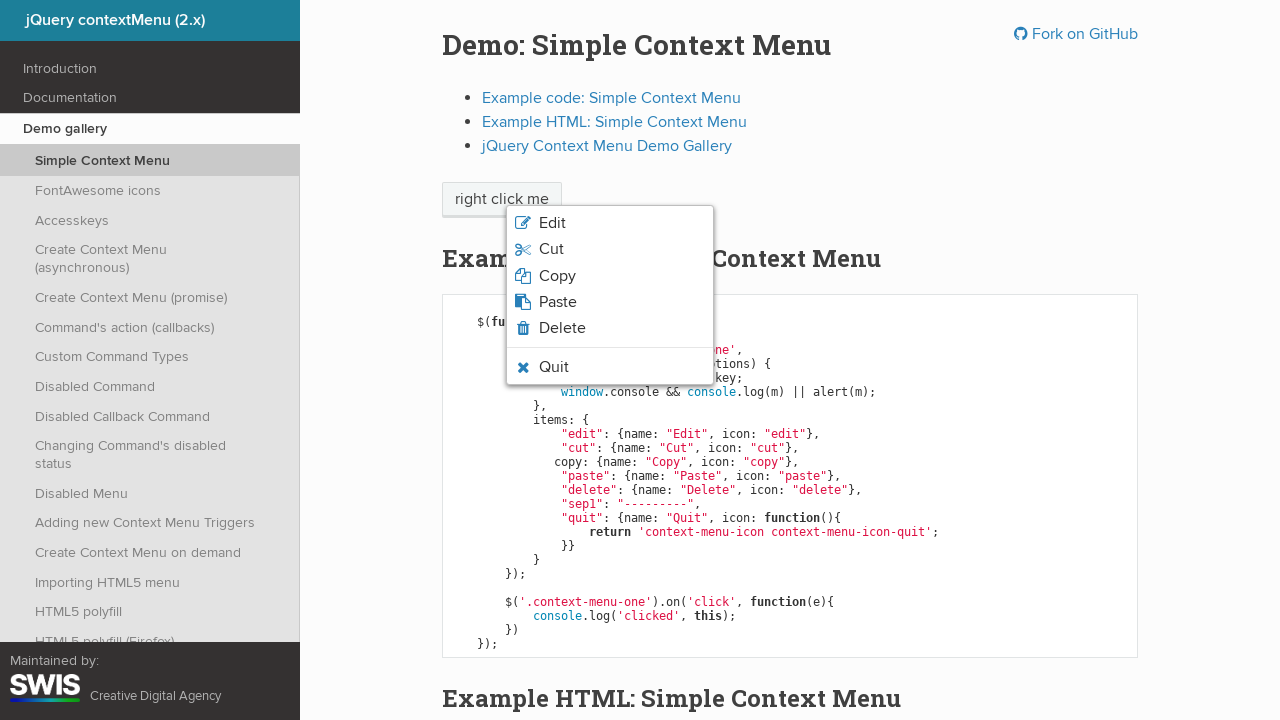

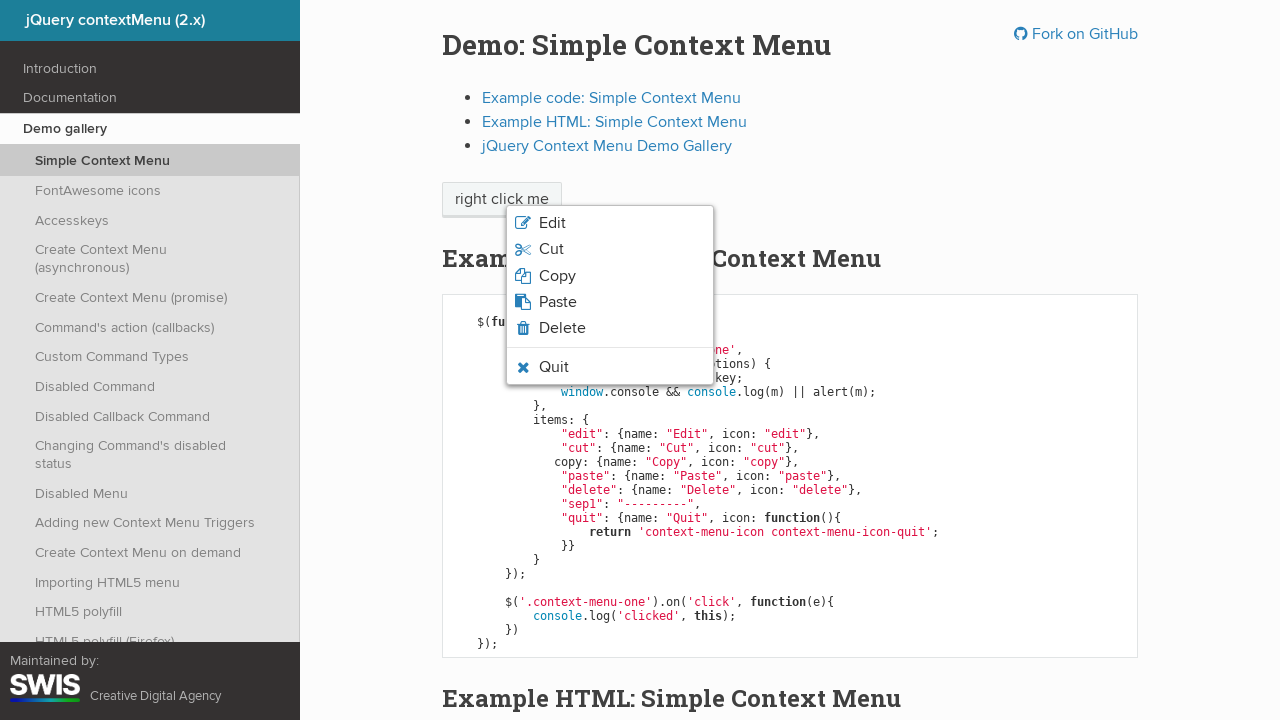